Tests multi-select functionality on jQuery UI selectable demo by using Ctrl+Click to select multiple non-consecutive items

Starting URL: https://jqueryui.com/selectable/

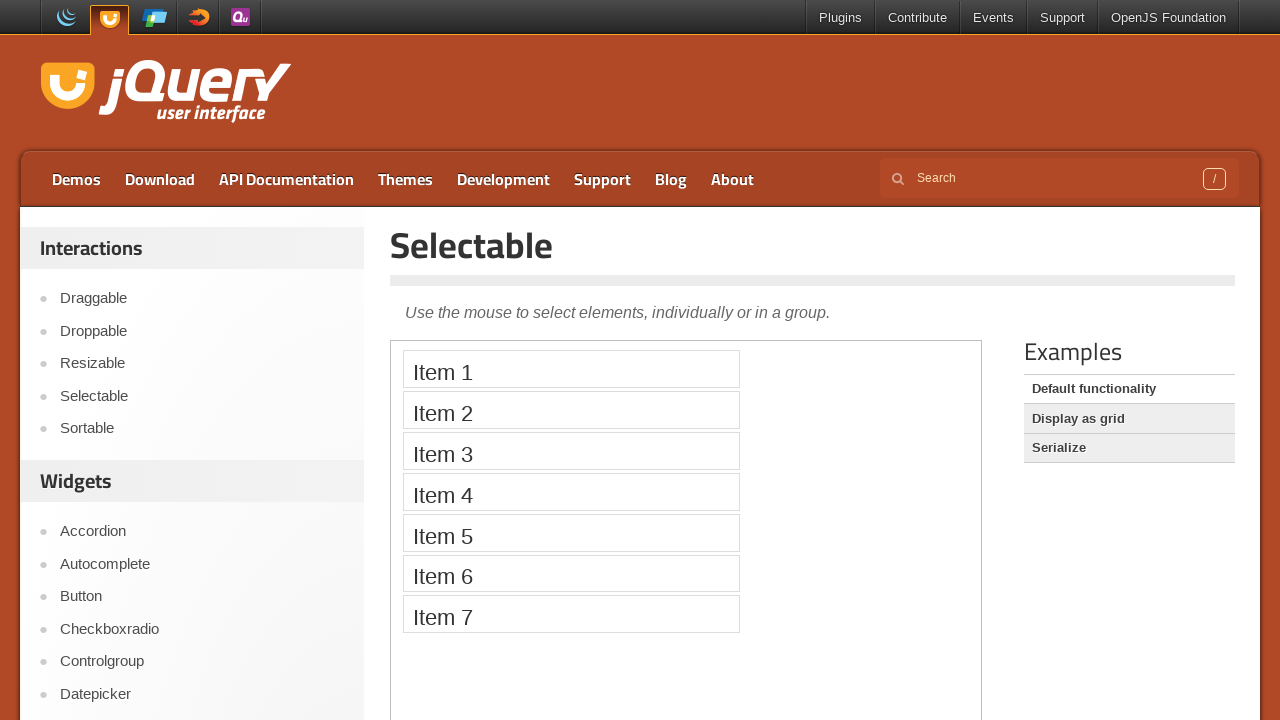

Navigated to jQuery UI selectable demo page
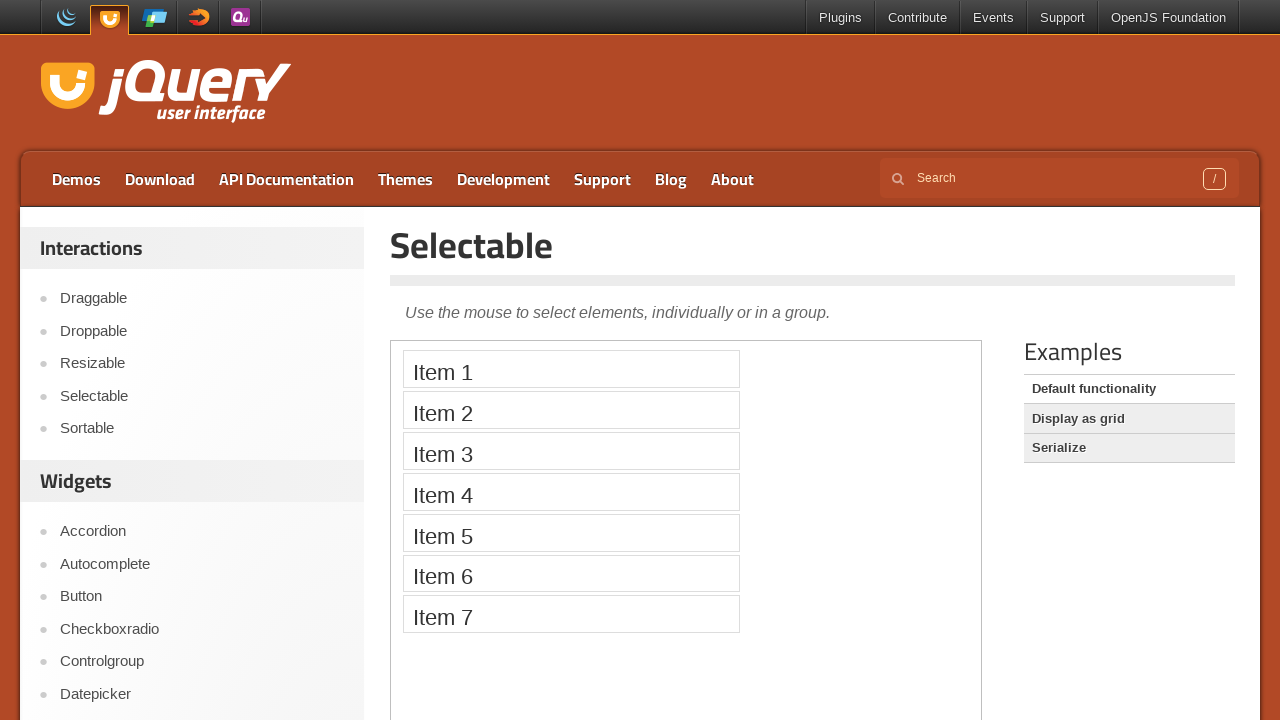

Located the iframe containing the selectable demo
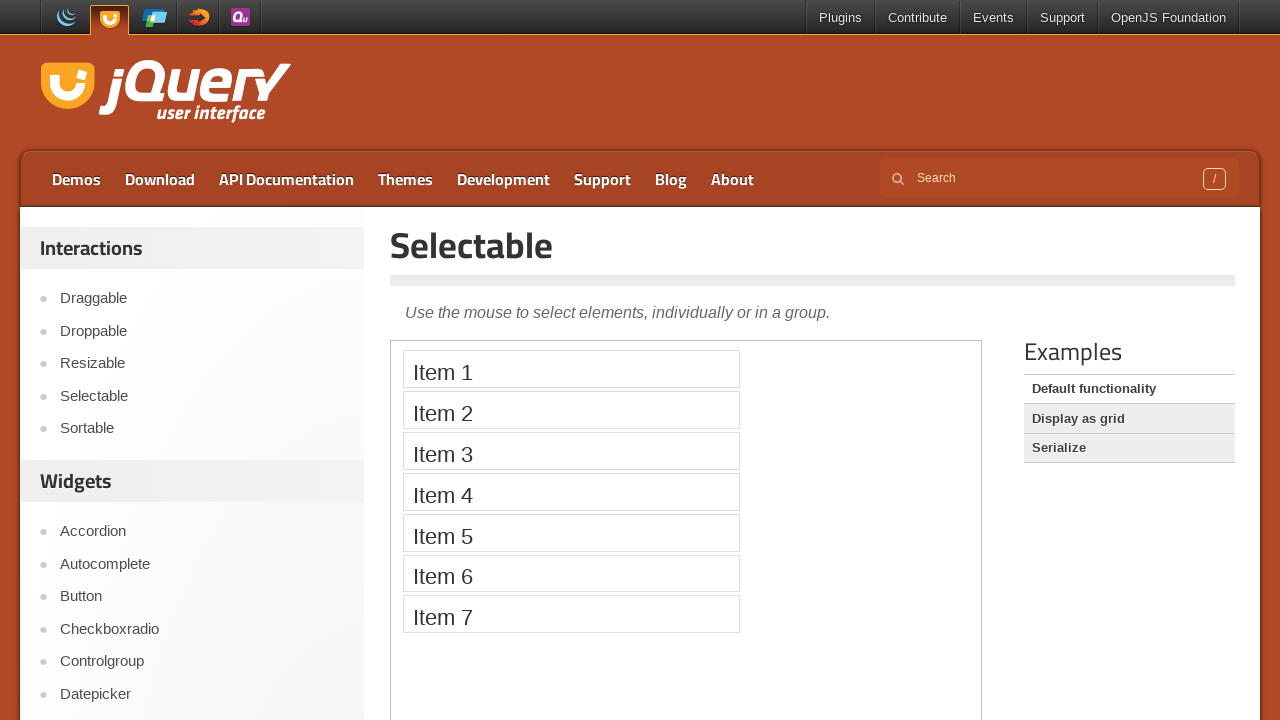

Ctrl+clicked Item 1 to start multi-select at (571, 369) on iframe >> nth=0 >> internal:control=enter-frame >> xpath=//li[text()='Item 1']
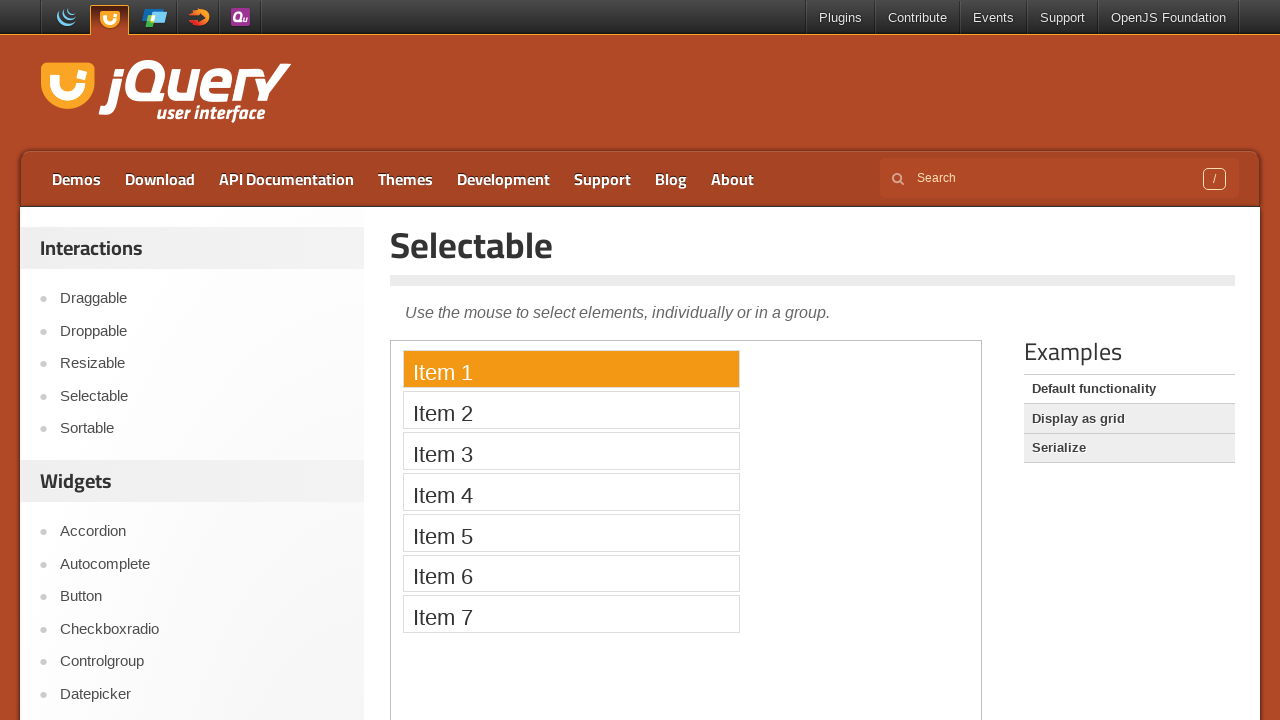

Ctrl+clicked Item 3 to add to selection at (571, 451) on iframe >> nth=0 >> internal:control=enter-frame >> xpath=//li[text()='Item 3']
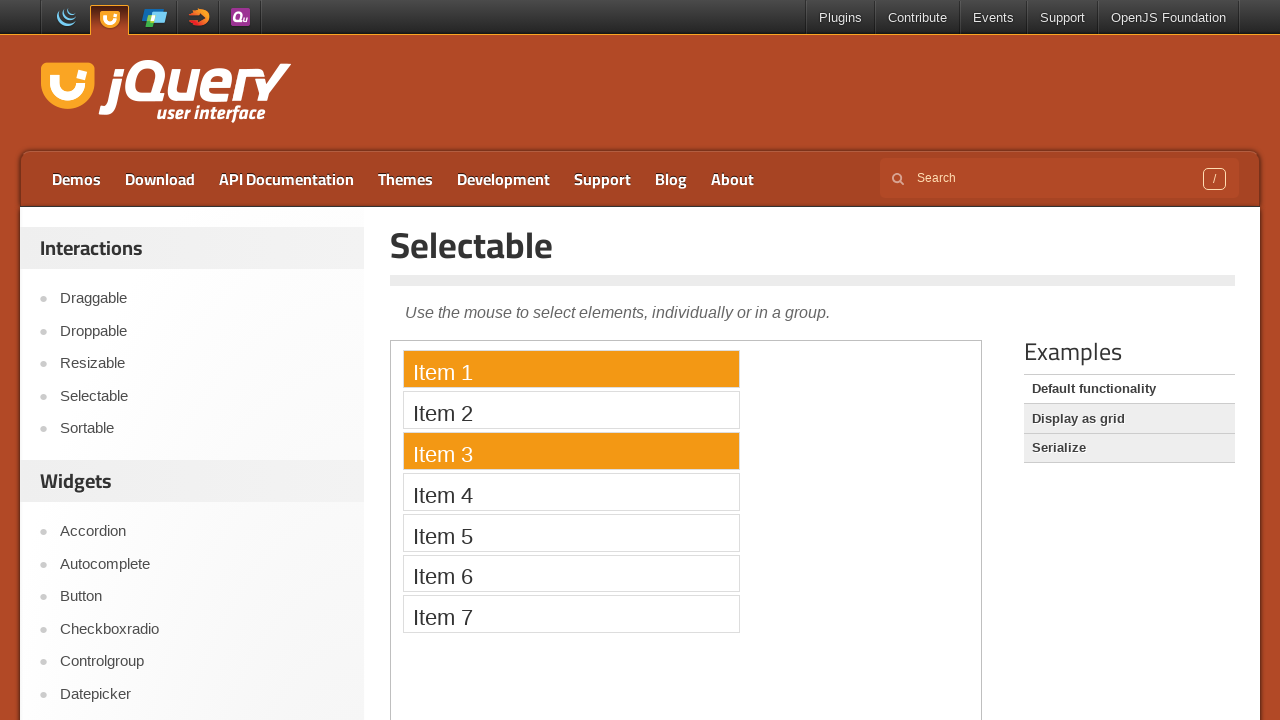

Ctrl+clicked Item 5 to add to selection at (571, 532) on iframe >> nth=0 >> internal:control=enter-frame >> xpath=//li[text()='Item 5']
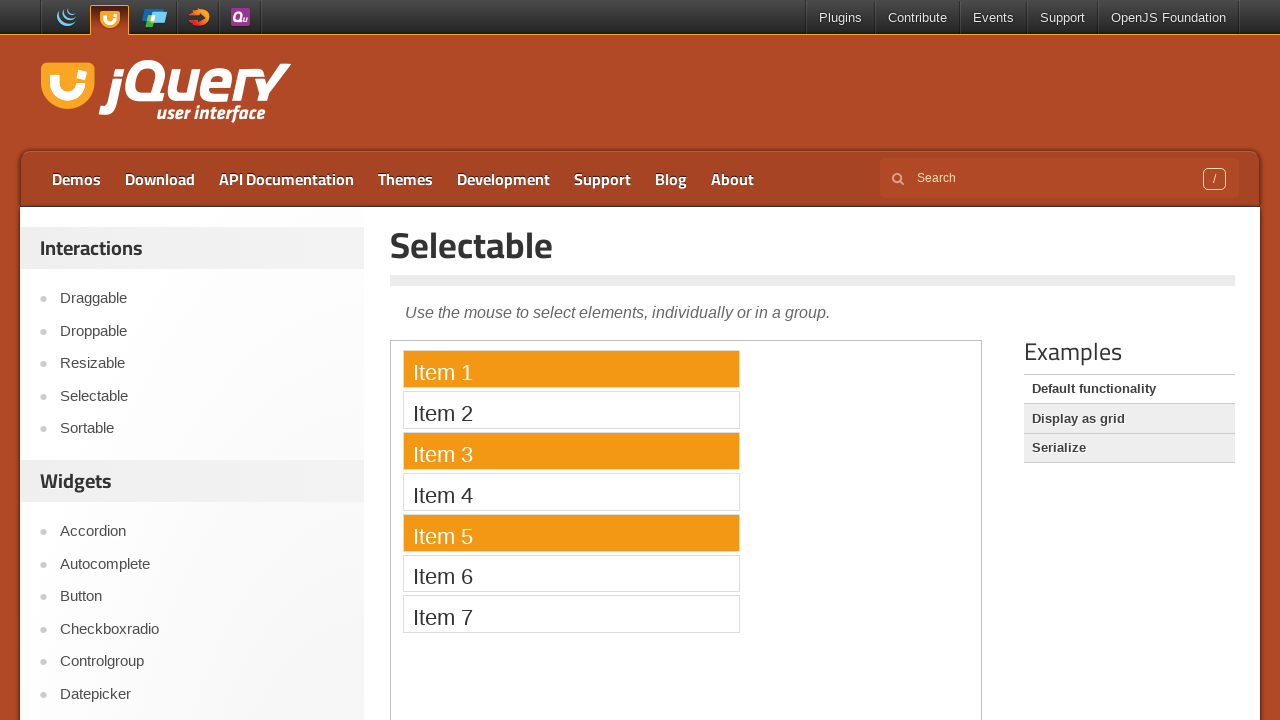

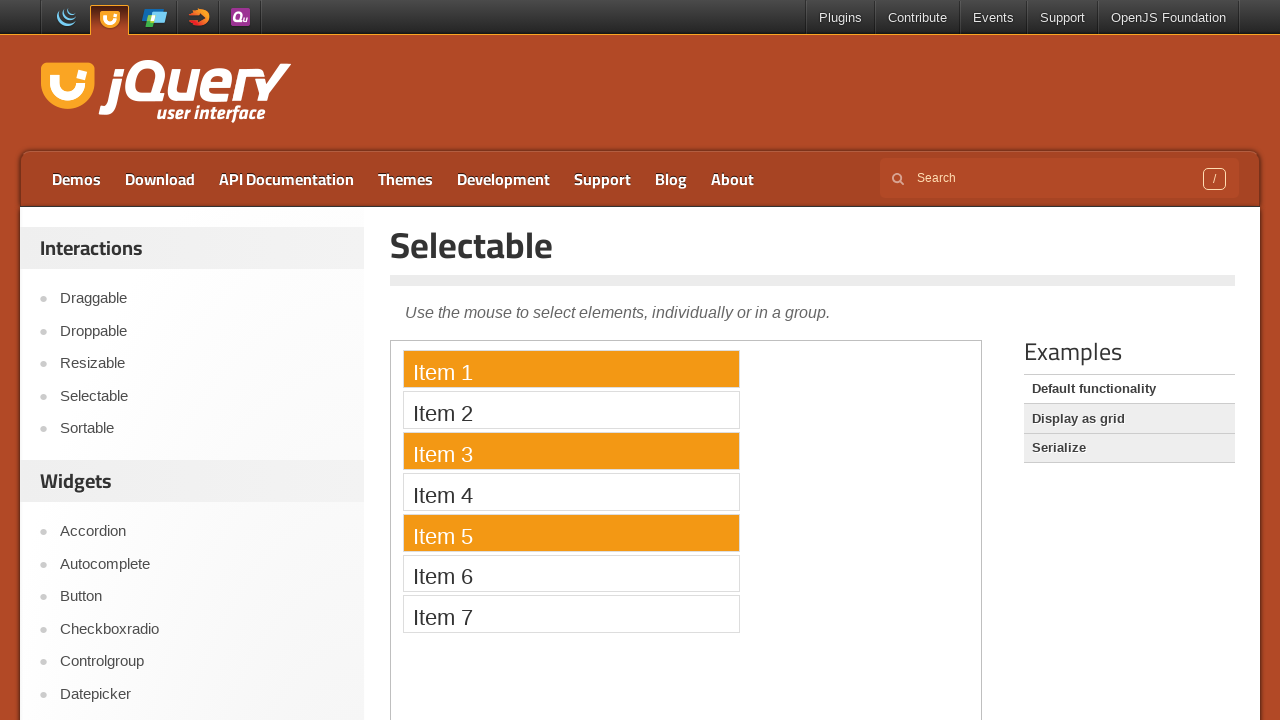